Tests editing a todo item by double-clicking, filling new text, and pressing Enter.

Starting URL: https://demo.playwright.dev/todomvc

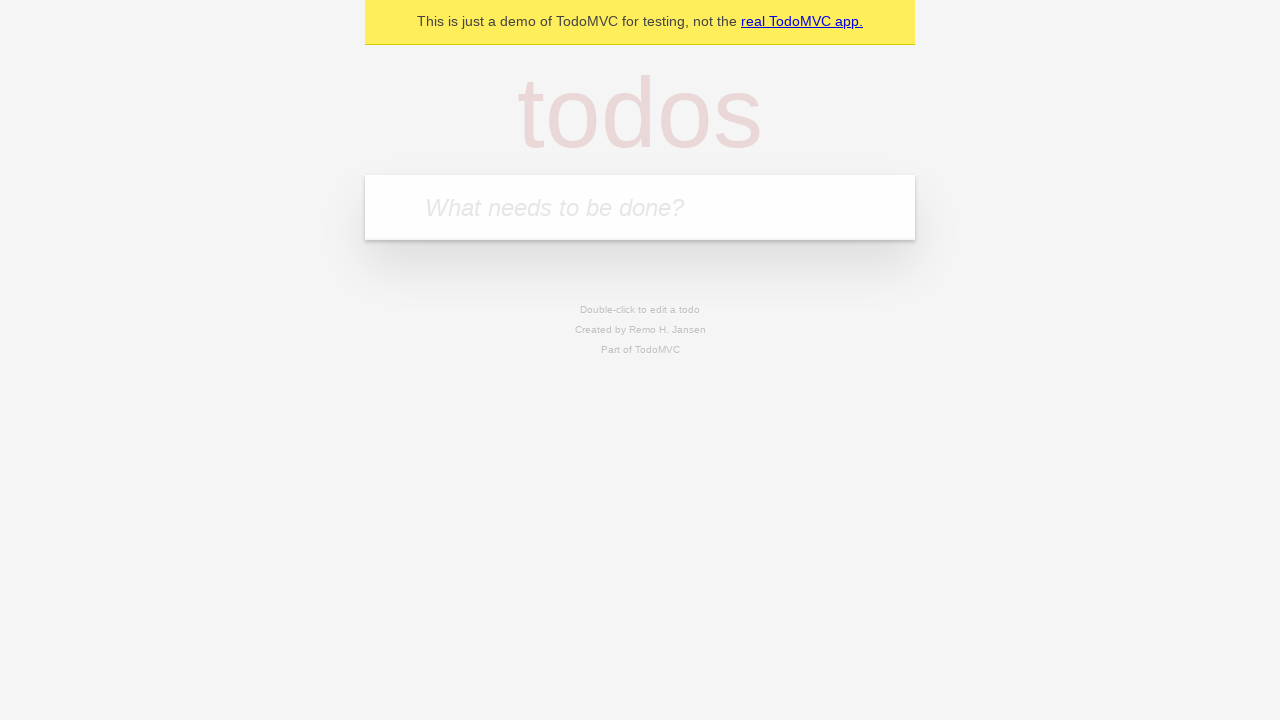

Filled new todo field with 'buy some cheese' on internal:attr=[placeholder="What needs to be done?"i]
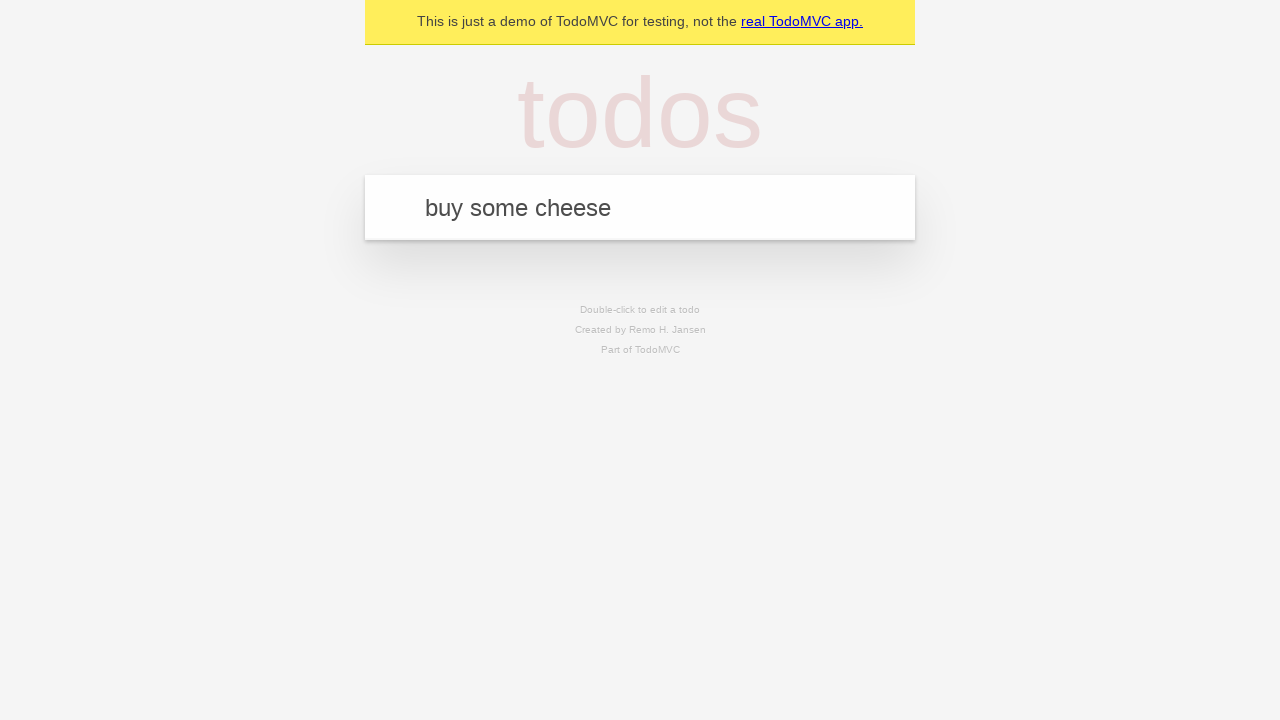

Pressed Enter to create todo 'buy some cheese' on internal:attr=[placeholder="What needs to be done?"i]
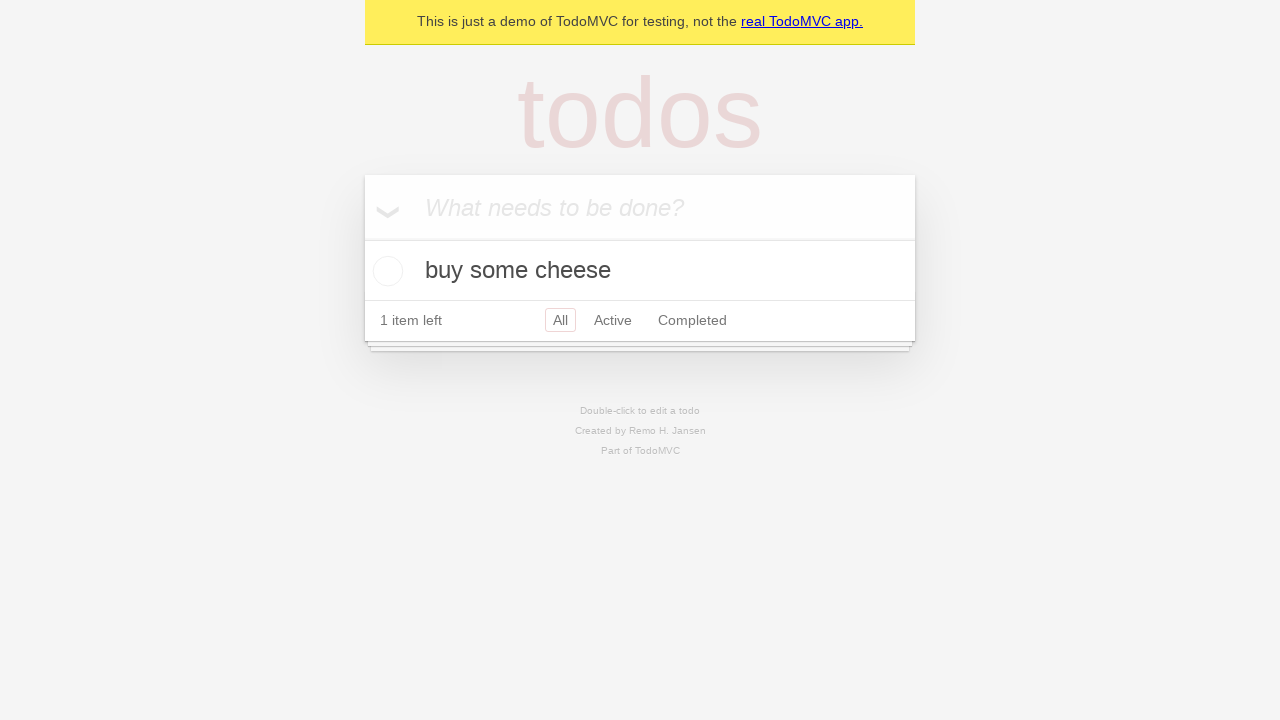

Filled new todo field with 'feed the cat' on internal:attr=[placeholder="What needs to be done?"i]
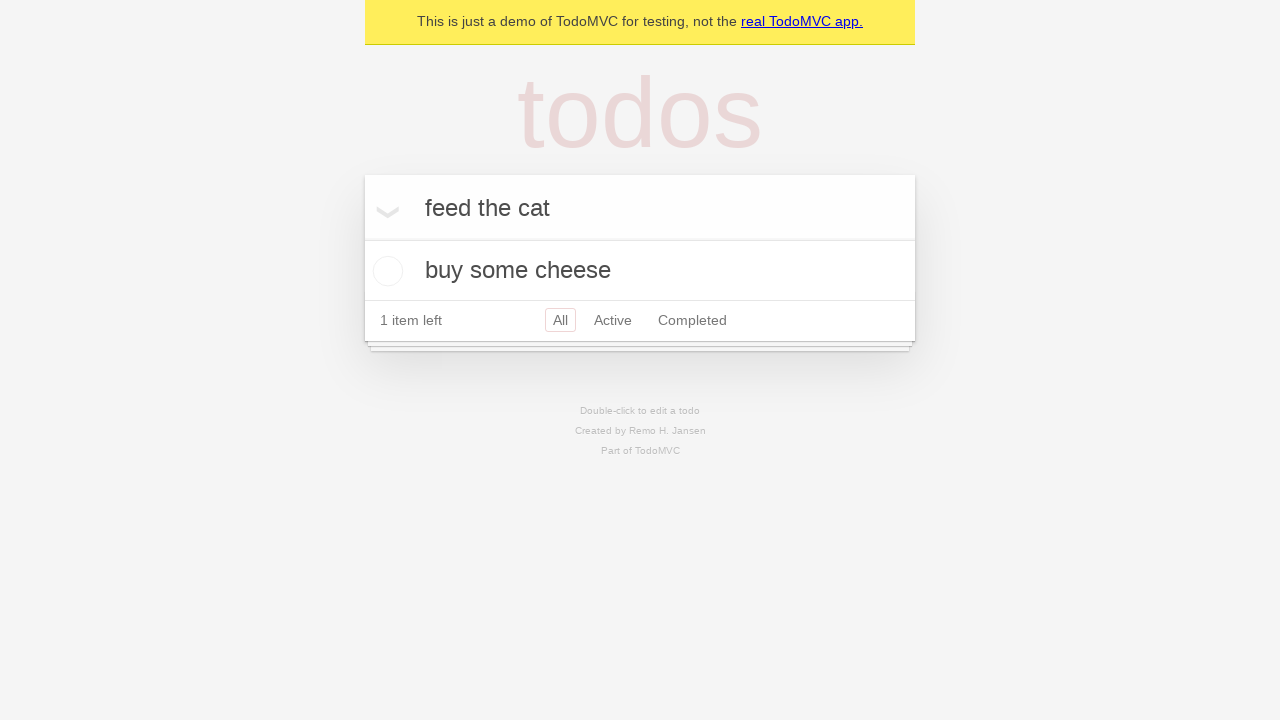

Pressed Enter to create todo 'feed the cat' on internal:attr=[placeholder="What needs to be done?"i]
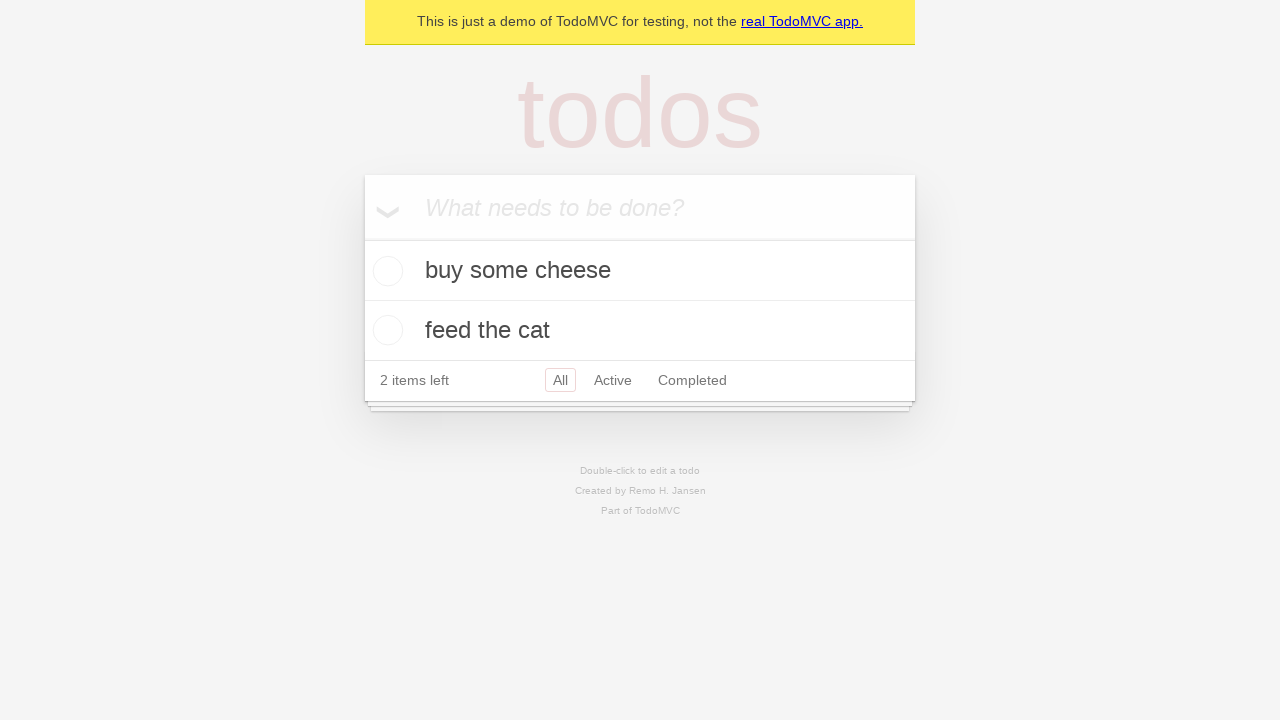

Filled new todo field with 'book a doctors appointment' on internal:attr=[placeholder="What needs to be done?"i]
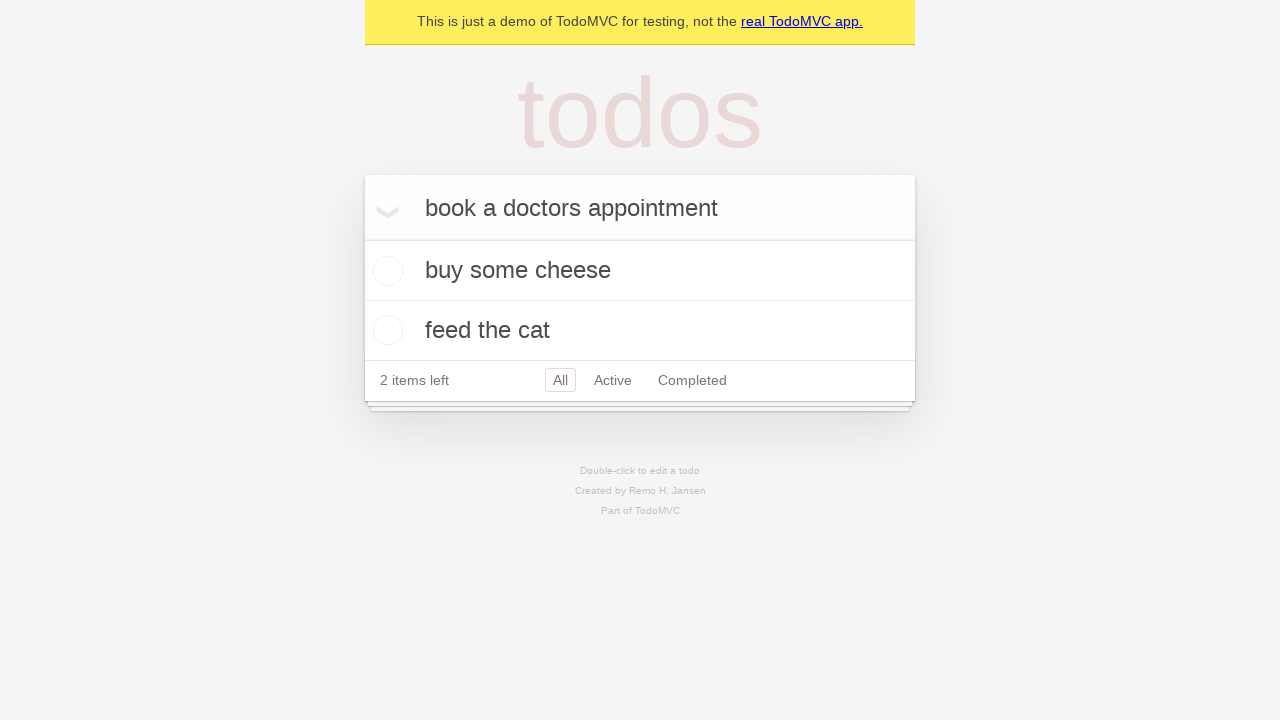

Pressed Enter to create todo 'book a doctors appointment' on internal:attr=[placeholder="What needs to be done?"i]
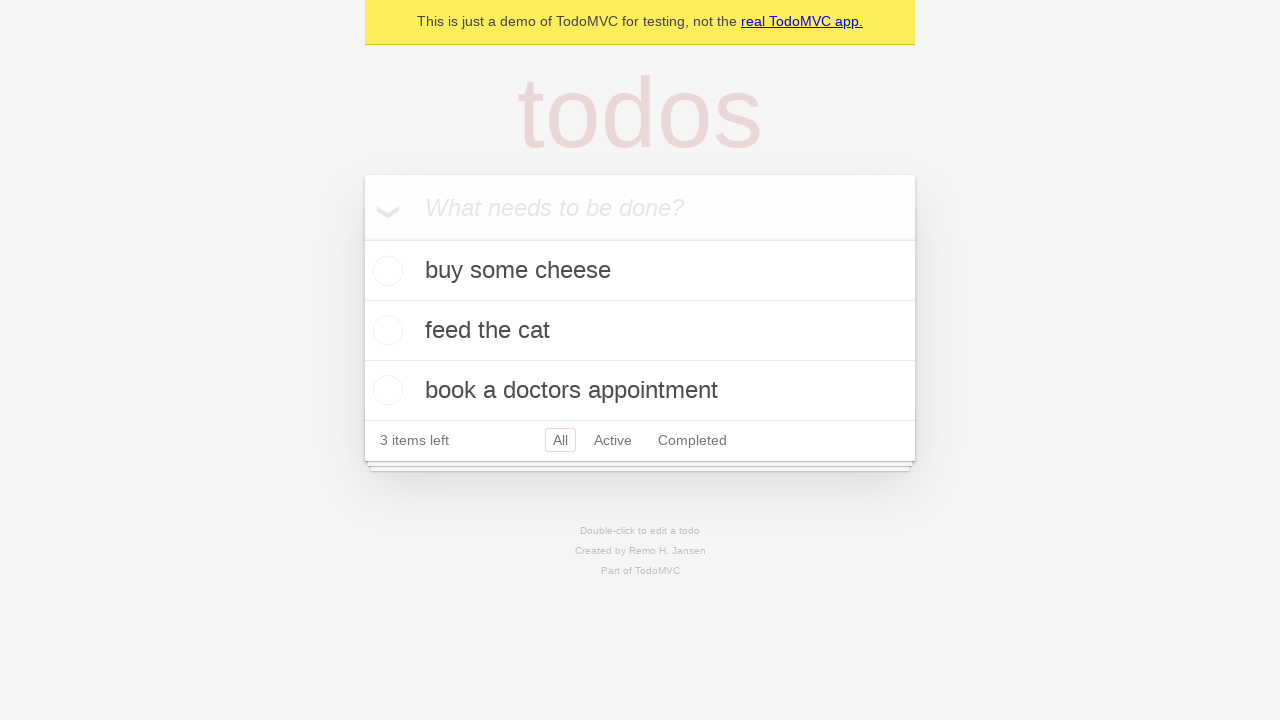

All three todo items loaded
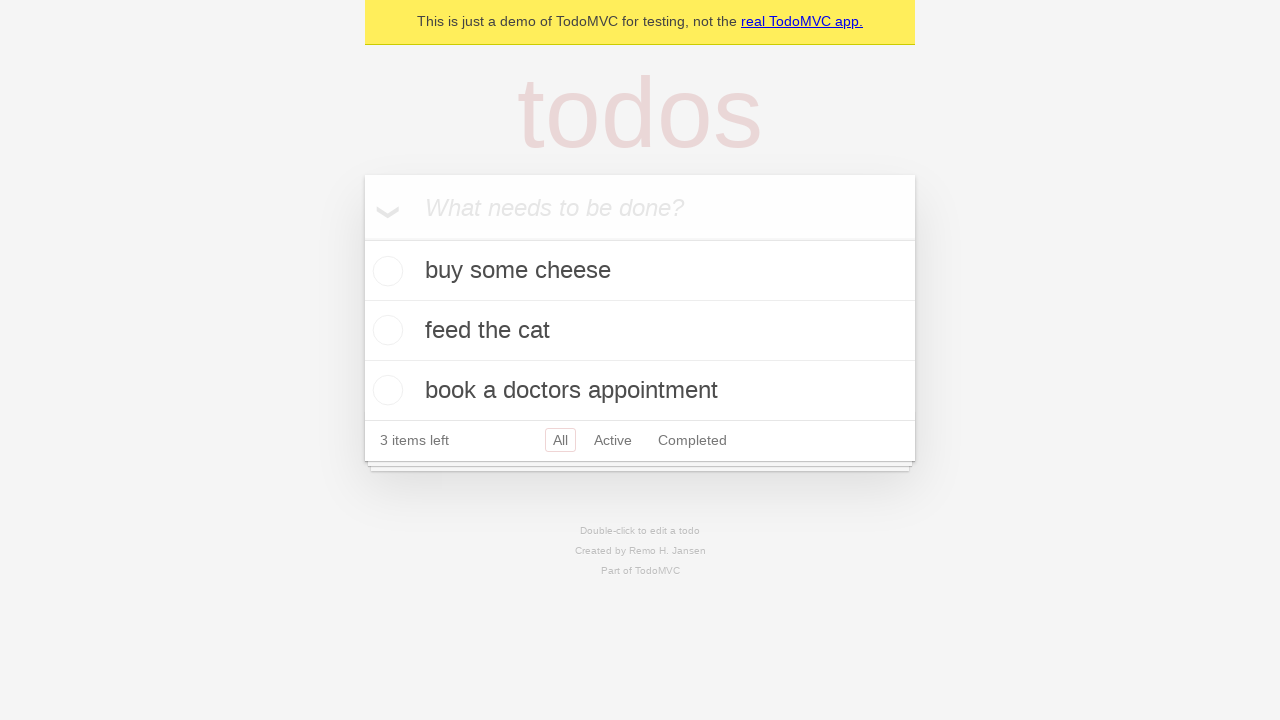

Double-clicked second todo item to enter edit mode at (640, 331) on [data-testid='todo-item'] >> nth=1
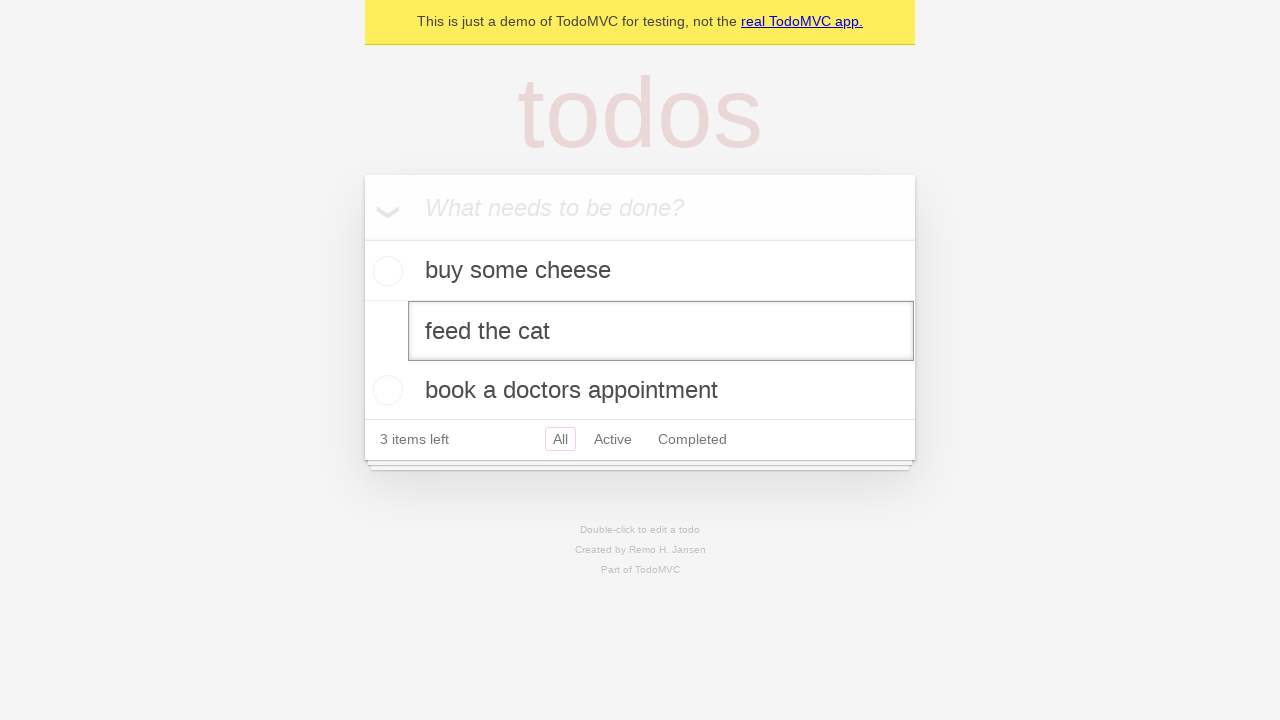

Filled edit field with new text 'buy some sausages' on [data-testid='todo-item'] >> nth=1 >> internal:role=textbox[name="Edit"i]
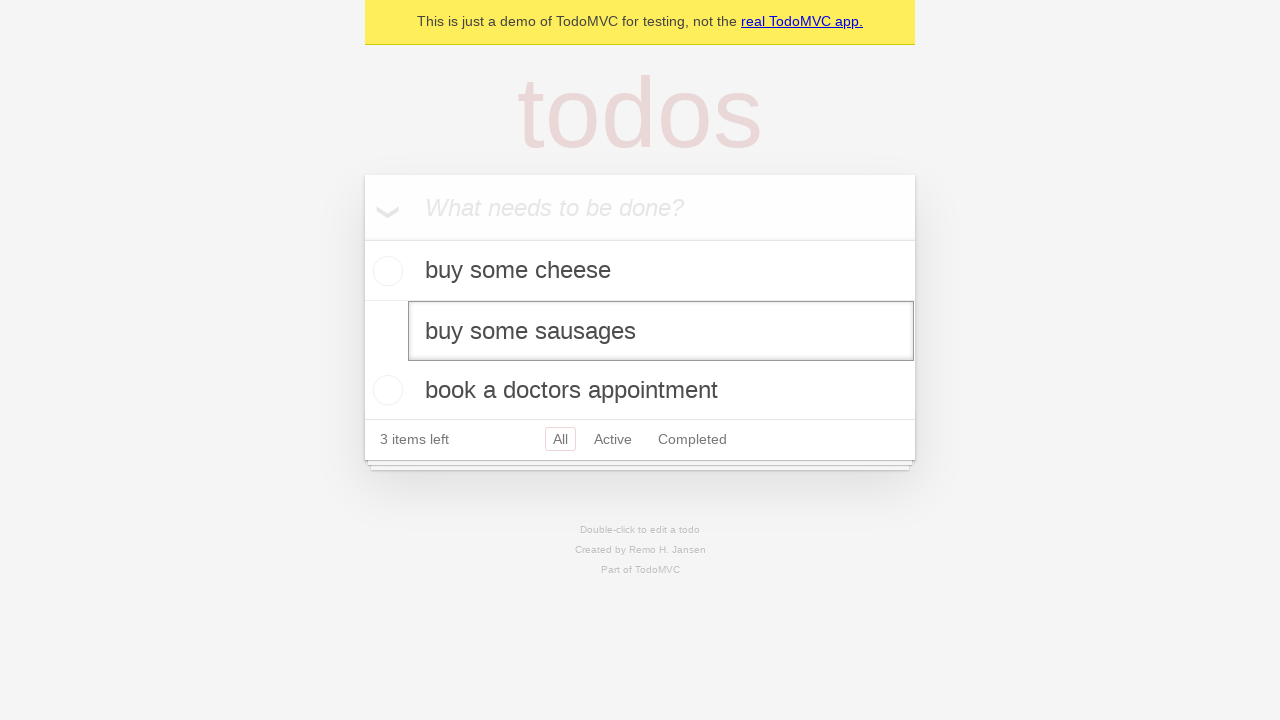

Pressed Enter to confirm edit of todo item on [data-testid='todo-item'] >> nth=1 >> internal:role=textbox[name="Edit"i]
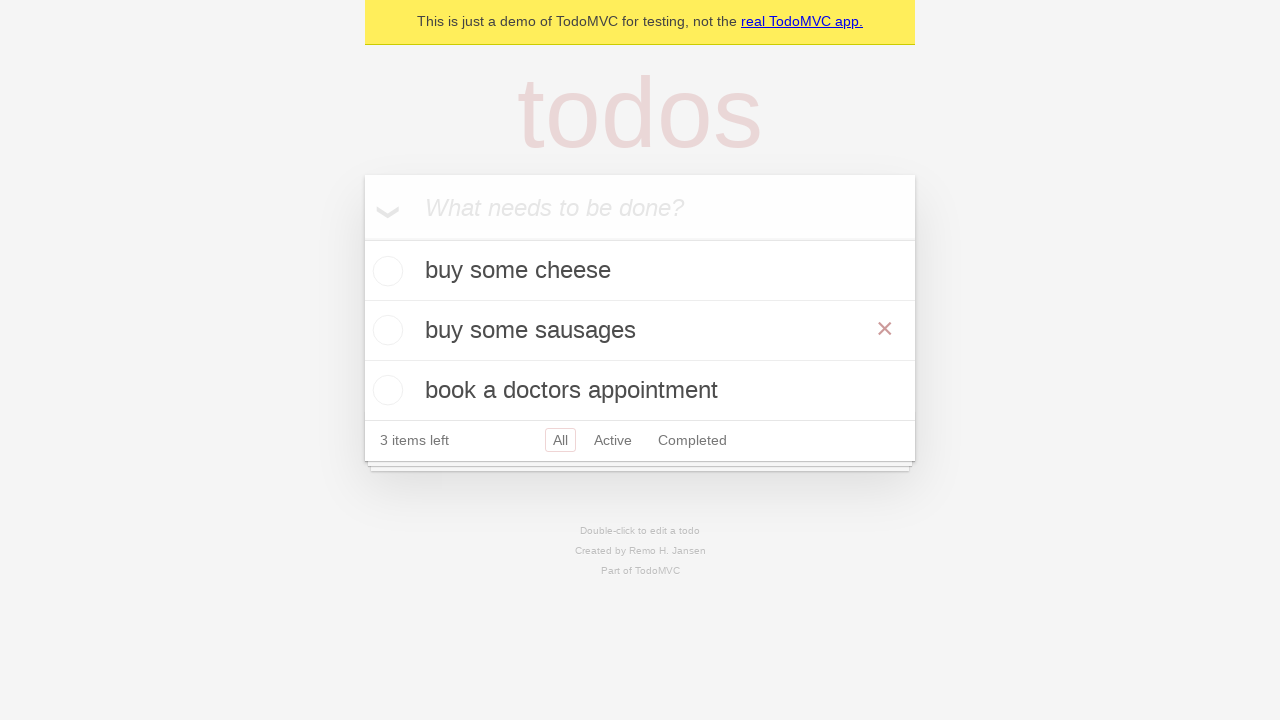

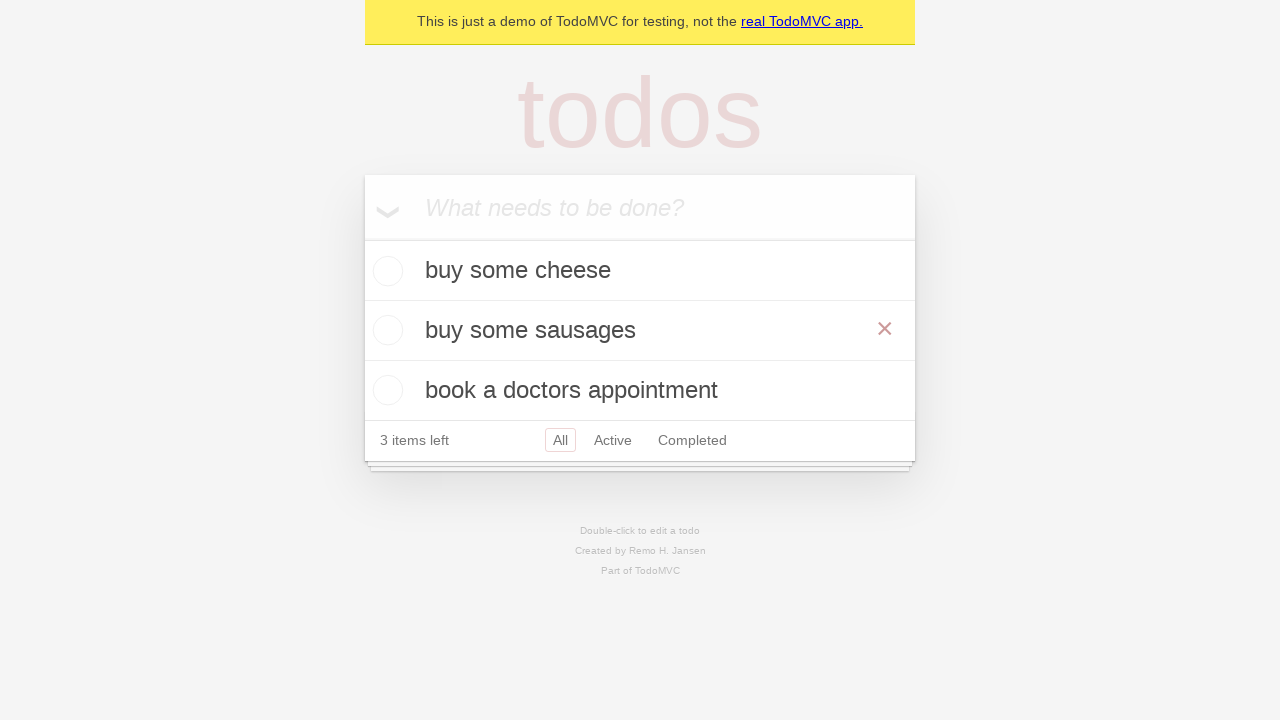